Tests unmarking todo items as complete by unchecking their checkboxes.

Starting URL: https://demo.playwright.dev/todomvc

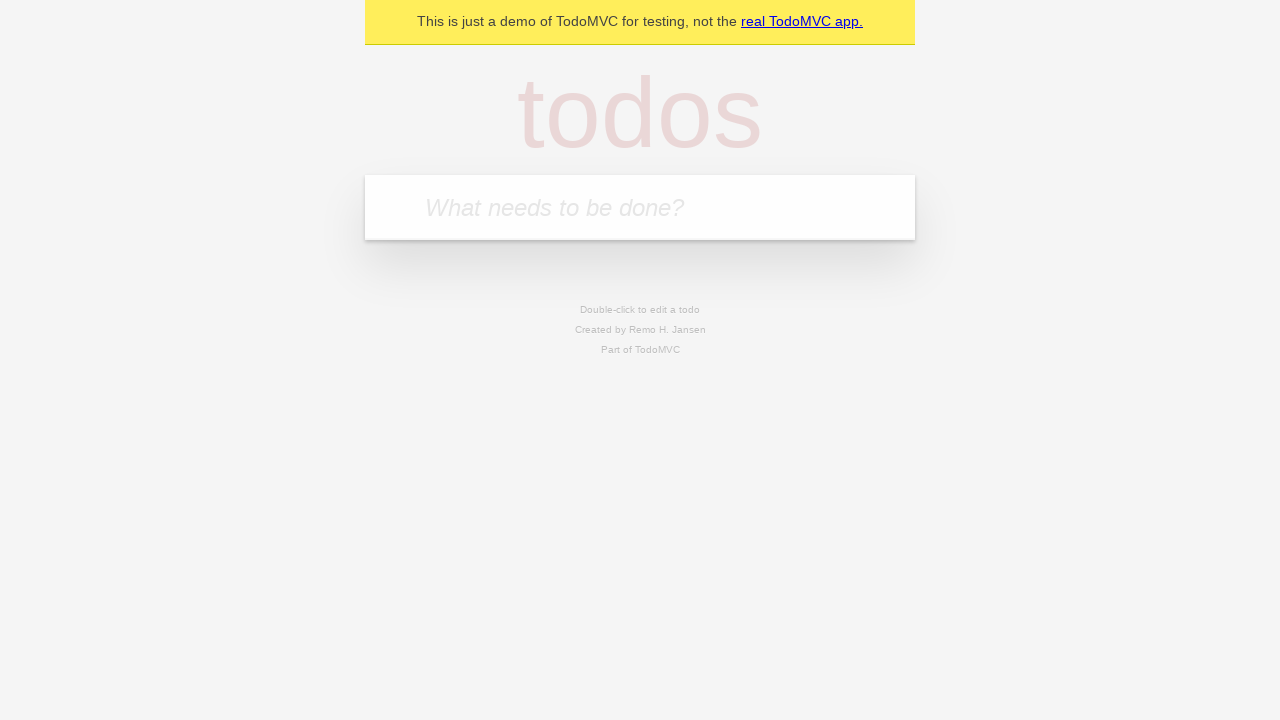

Filled todo input with 'buy some cheese' on internal:attr=[placeholder="What needs to be done?"i]
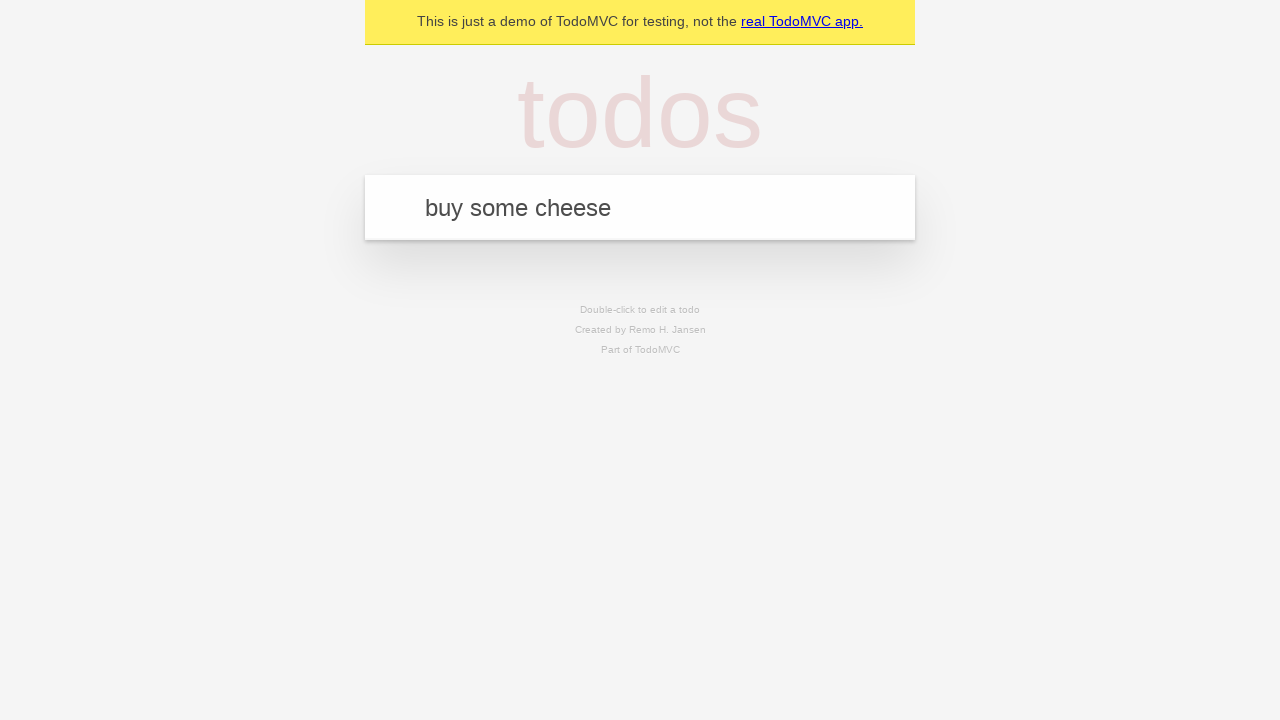

Pressed Enter to create first todo item on internal:attr=[placeholder="What needs to be done?"i]
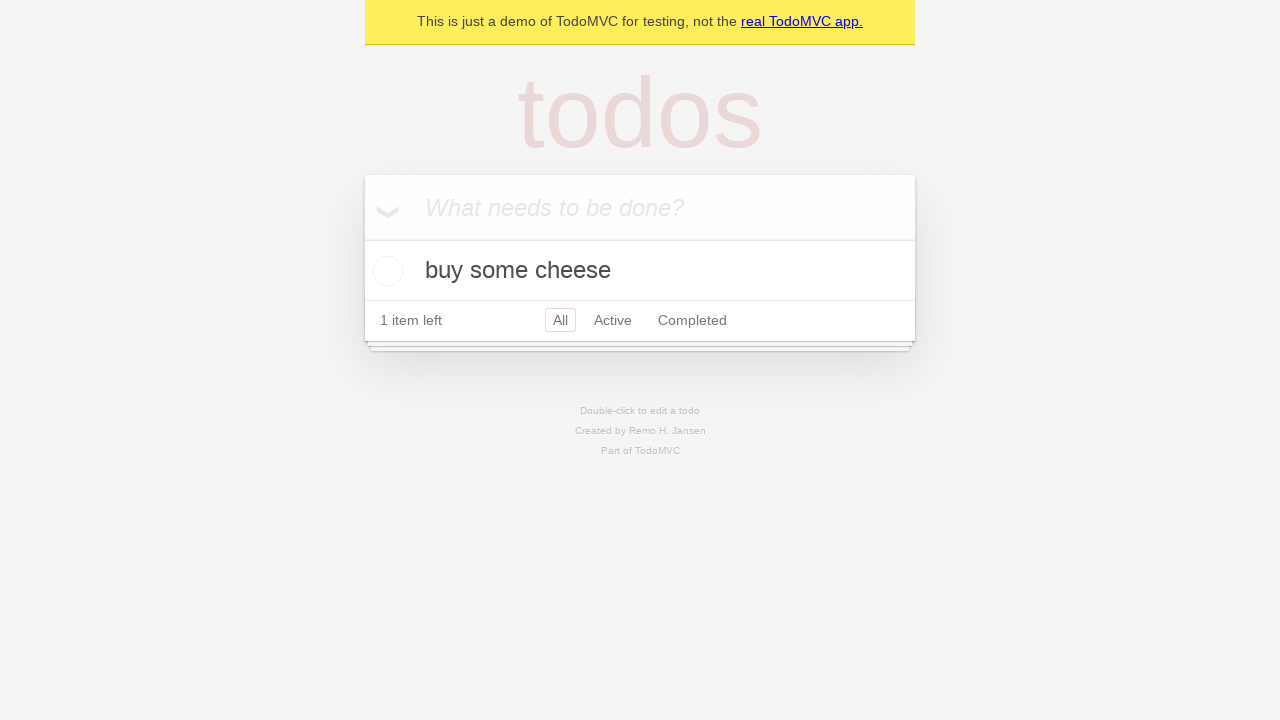

Filled todo input with 'feed the cat' on internal:attr=[placeholder="What needs to be done?"i]
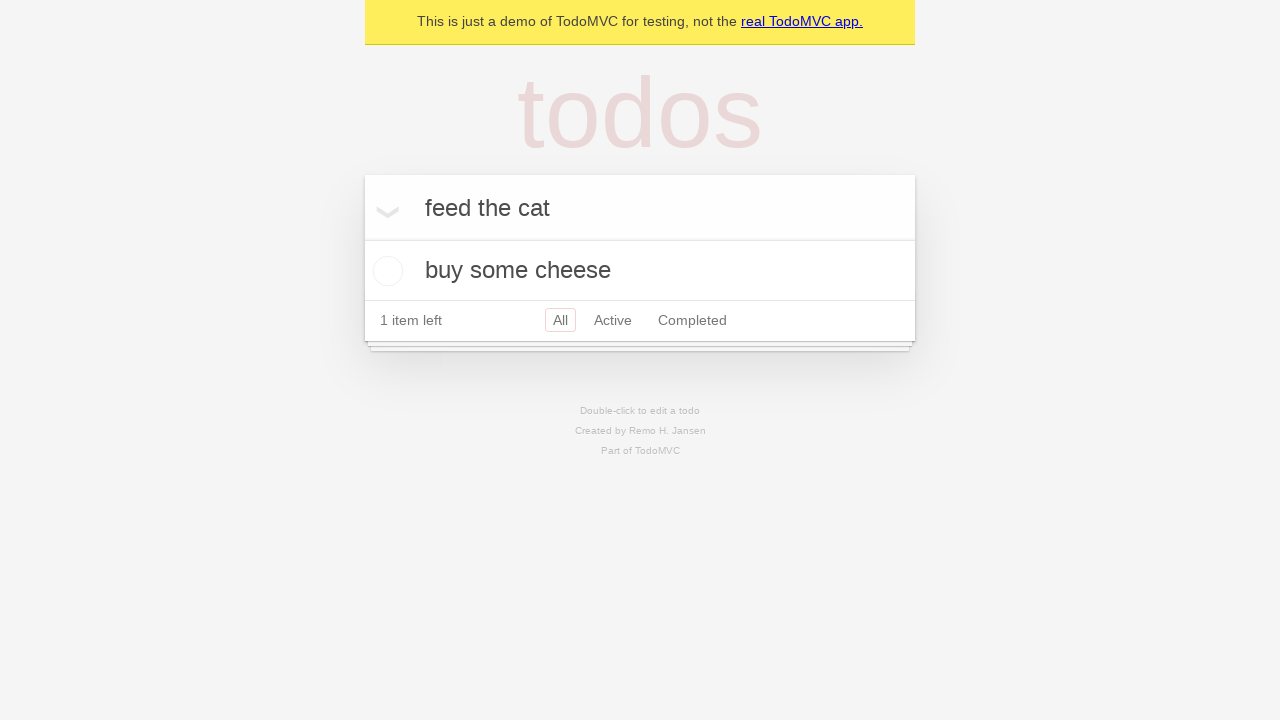

Pressed Enter to create second todo item on internal:attr=[placeholder="What needs to be done?"i]
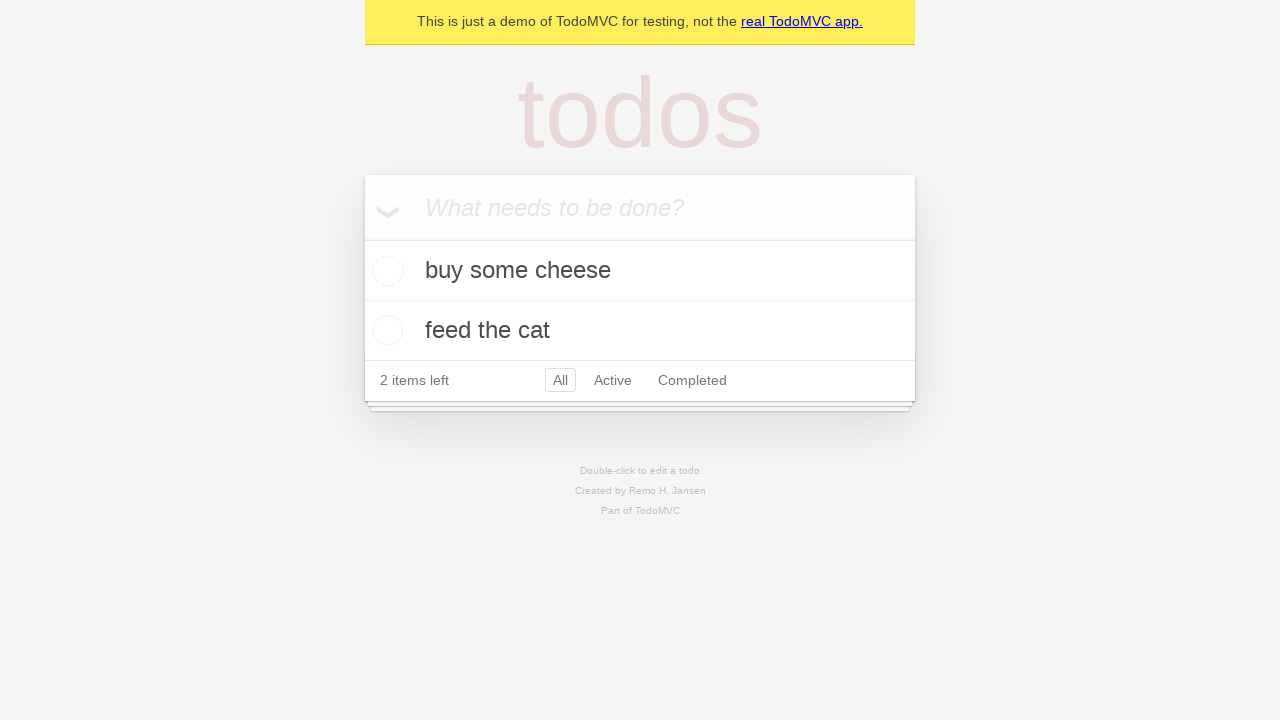

Checked checkbox for first todo item to mark it complete at (385, 271) on internal:testid=[data-testid="todo-item"s] >> nth=0 >> internal:role=checkbox
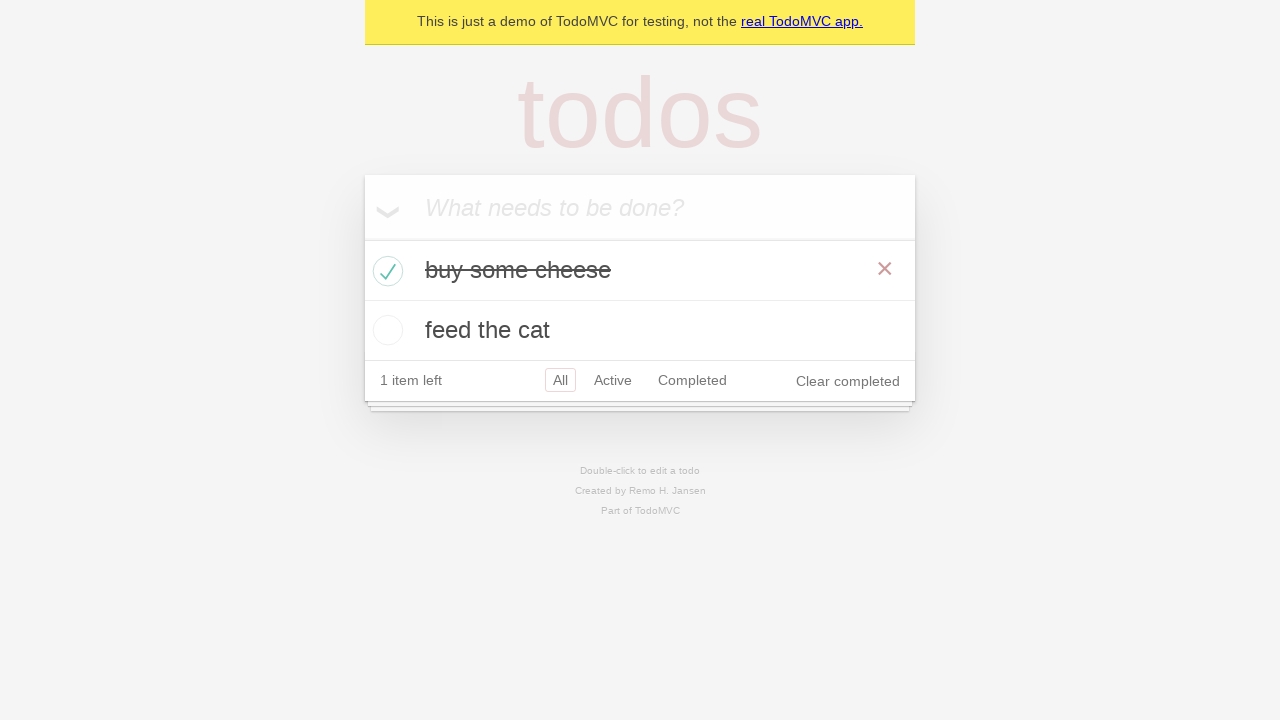

Unchecked checkbox for first todo item to mark it incomplete at (385, 271) on internal:testid=[data-testid="todo-item"s] >> nth=0 >> internal:role=checkbox
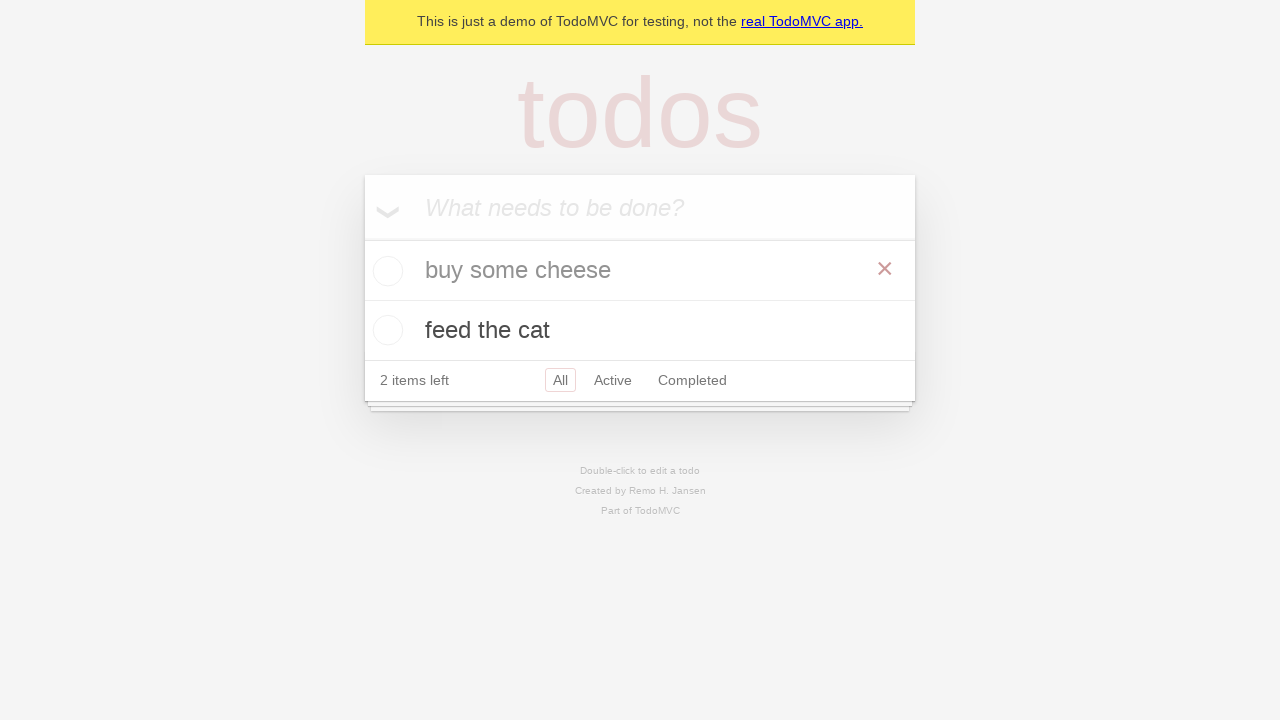

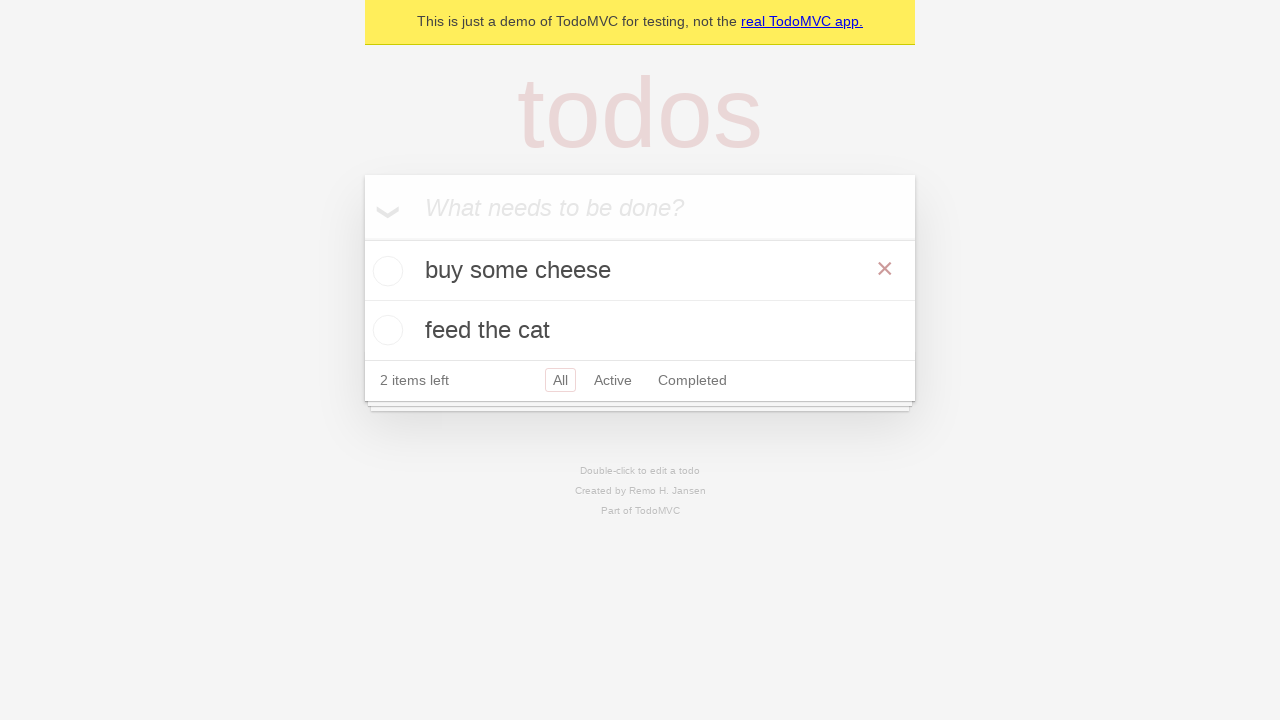